Opens an edit modal for a table row and submits it

Starting URL: https://demoqa.com/webtables

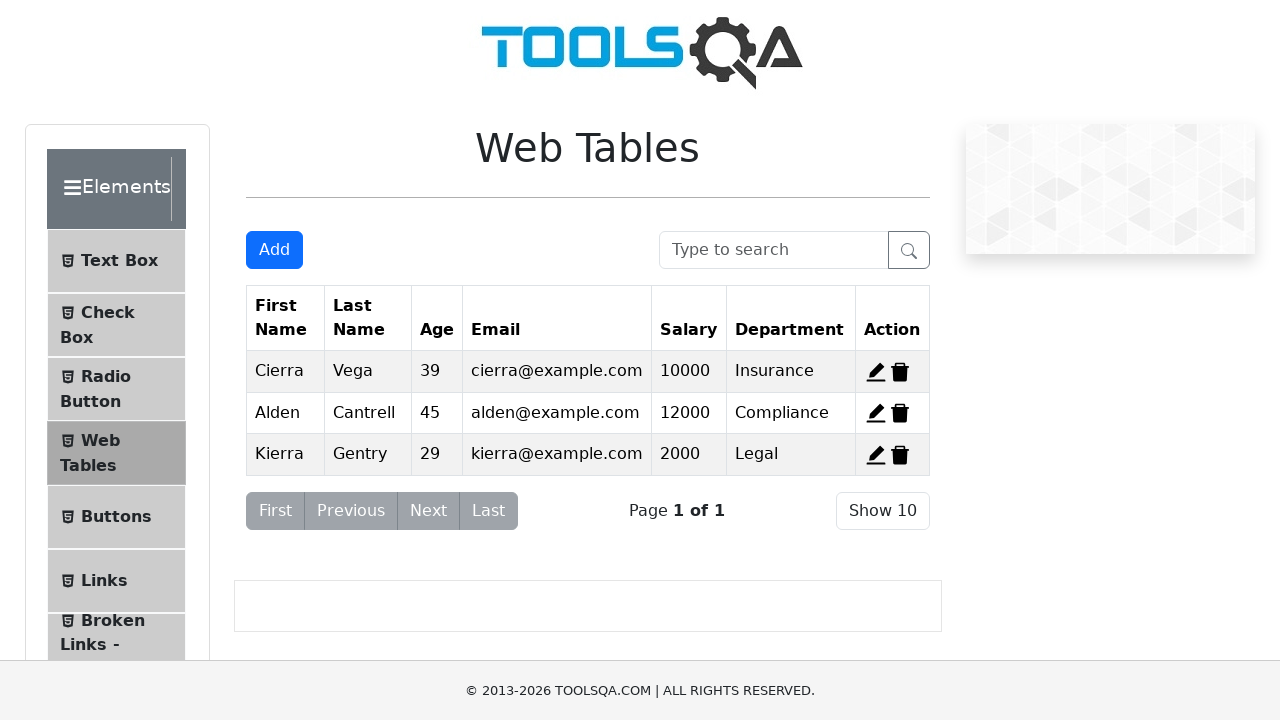

Clicked edit button for first table record at (876, 372) on #edit-record-1
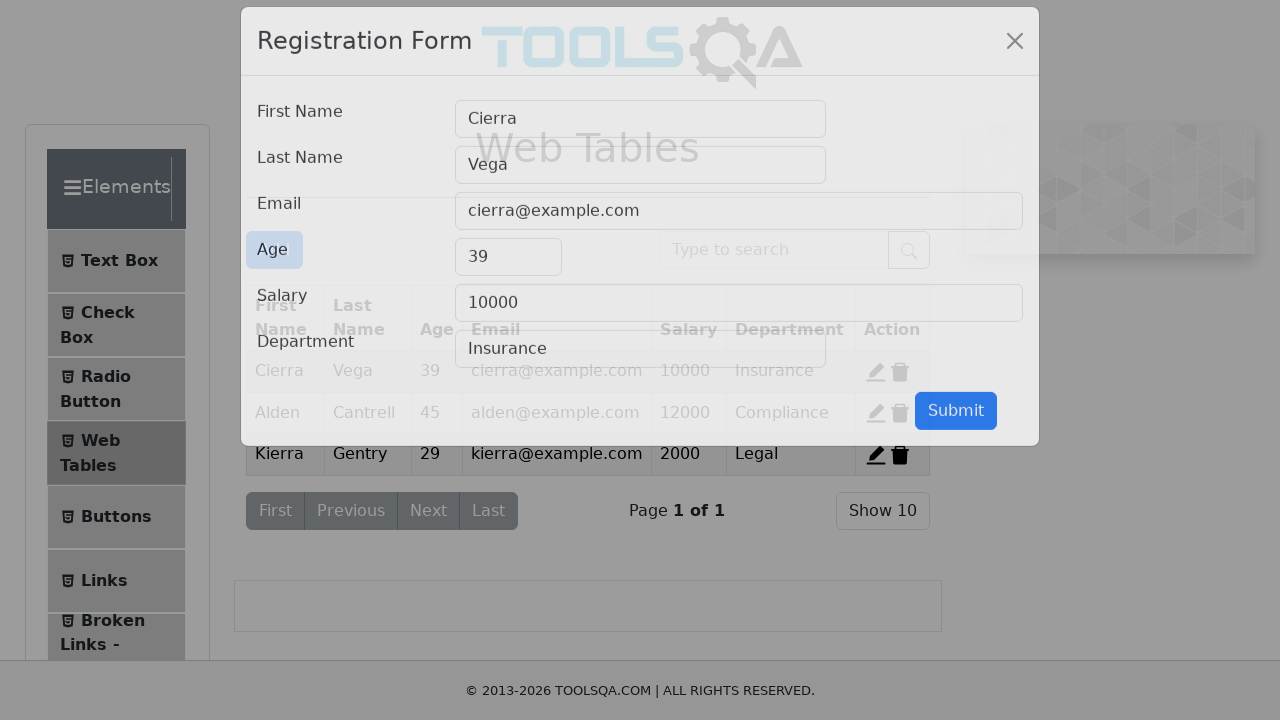

Waited for edit modal to appear
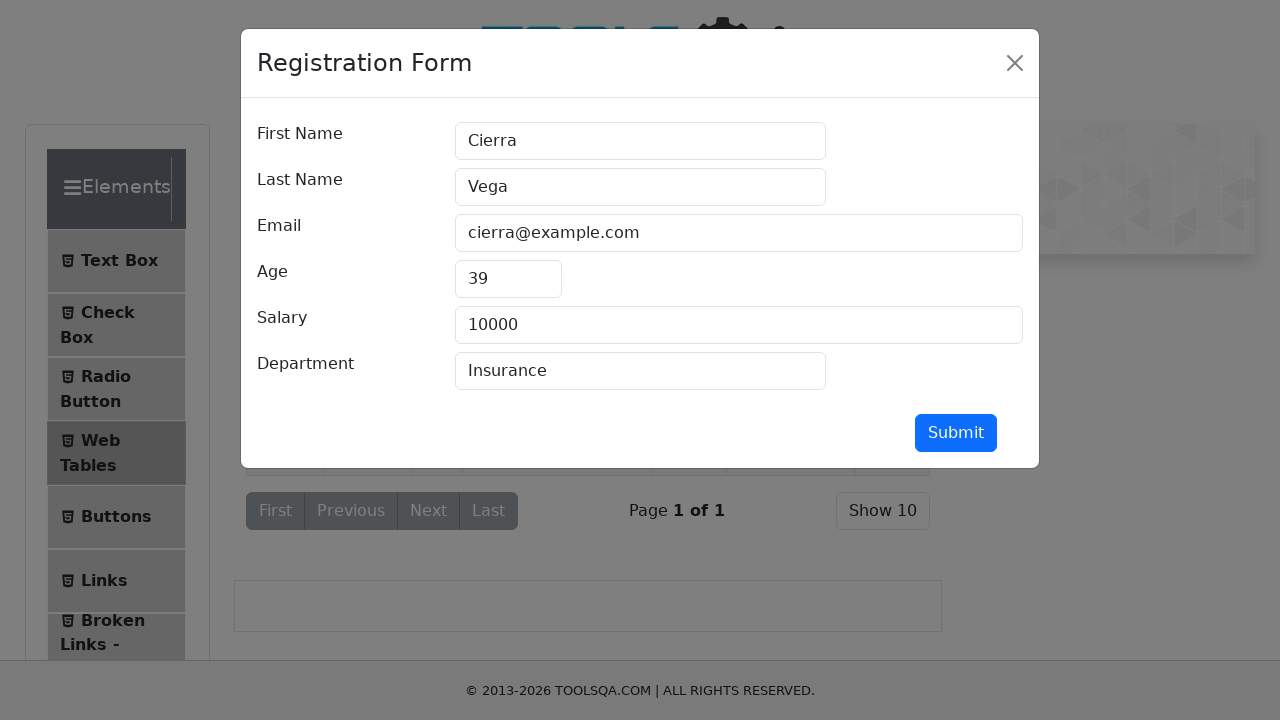

Clicked submit button to save row changes at (956, 433) on #submit
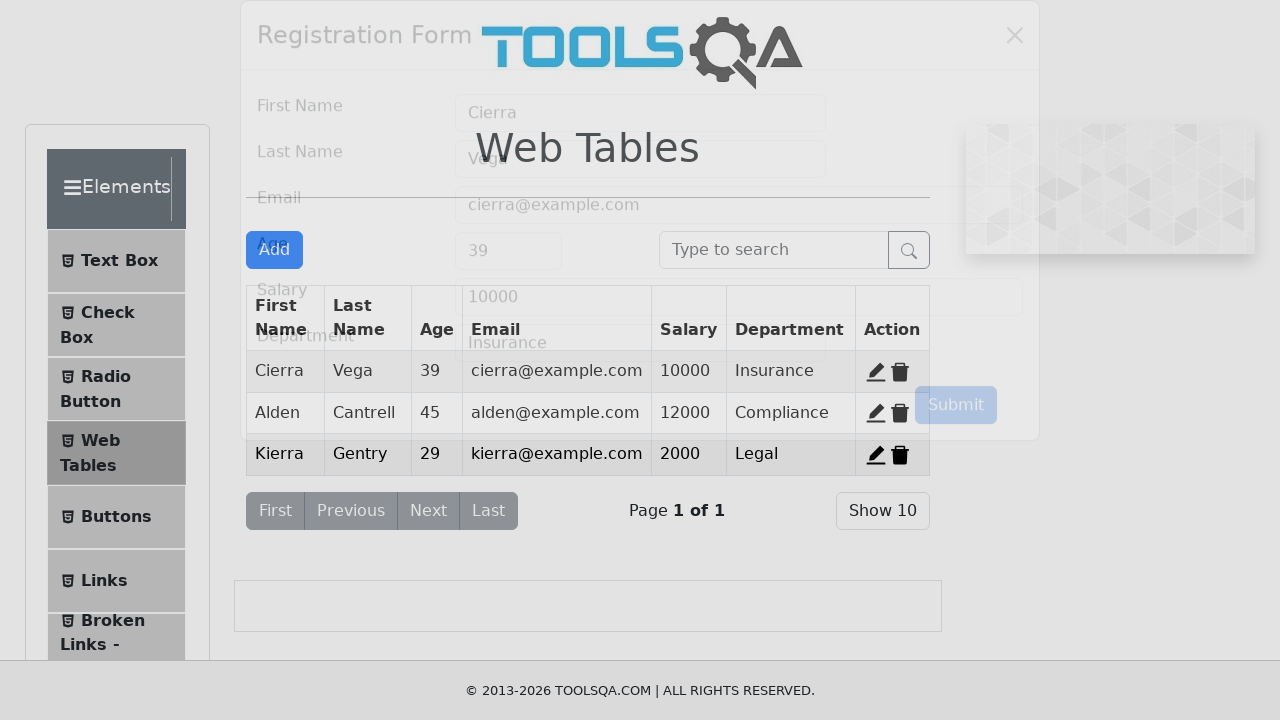

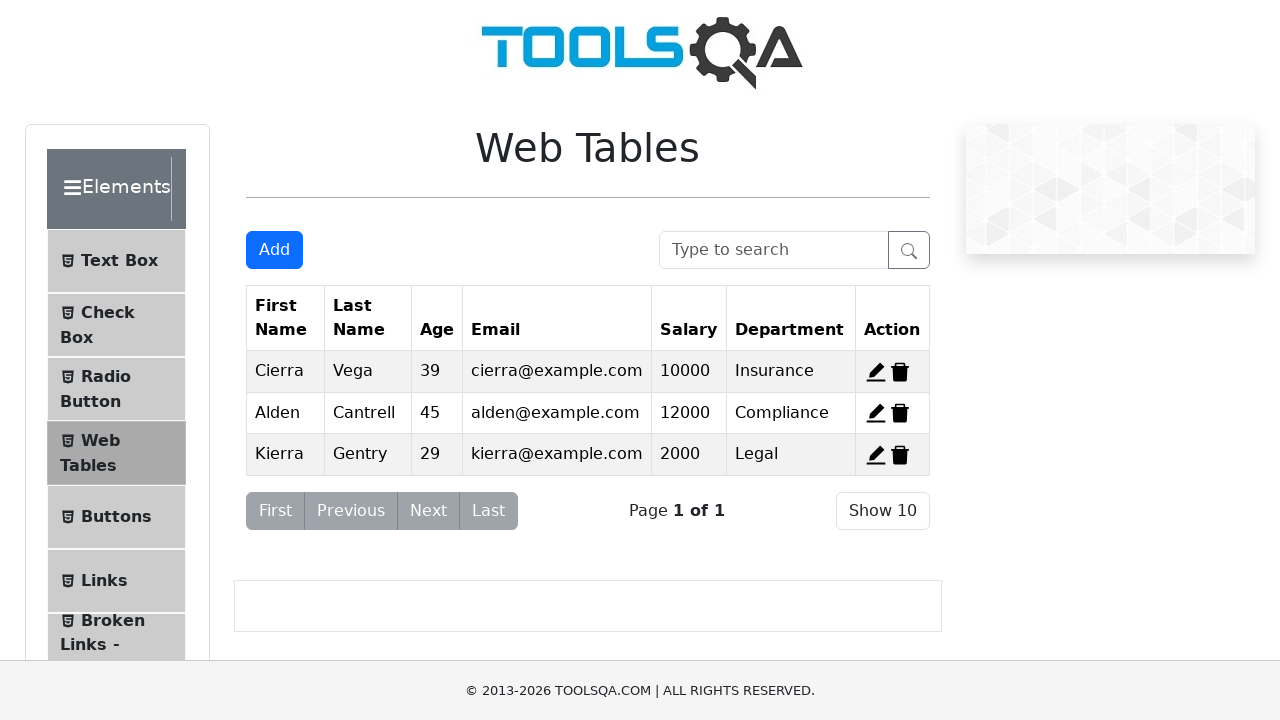